Tests various web UI controls including checkboxes (check/uncheck), static dropdown selection, dynamic autocomplete dropdown, and visibility toggling of elements.

Starting URL: https://rahulshettyacademy.com/AutomationPractice/

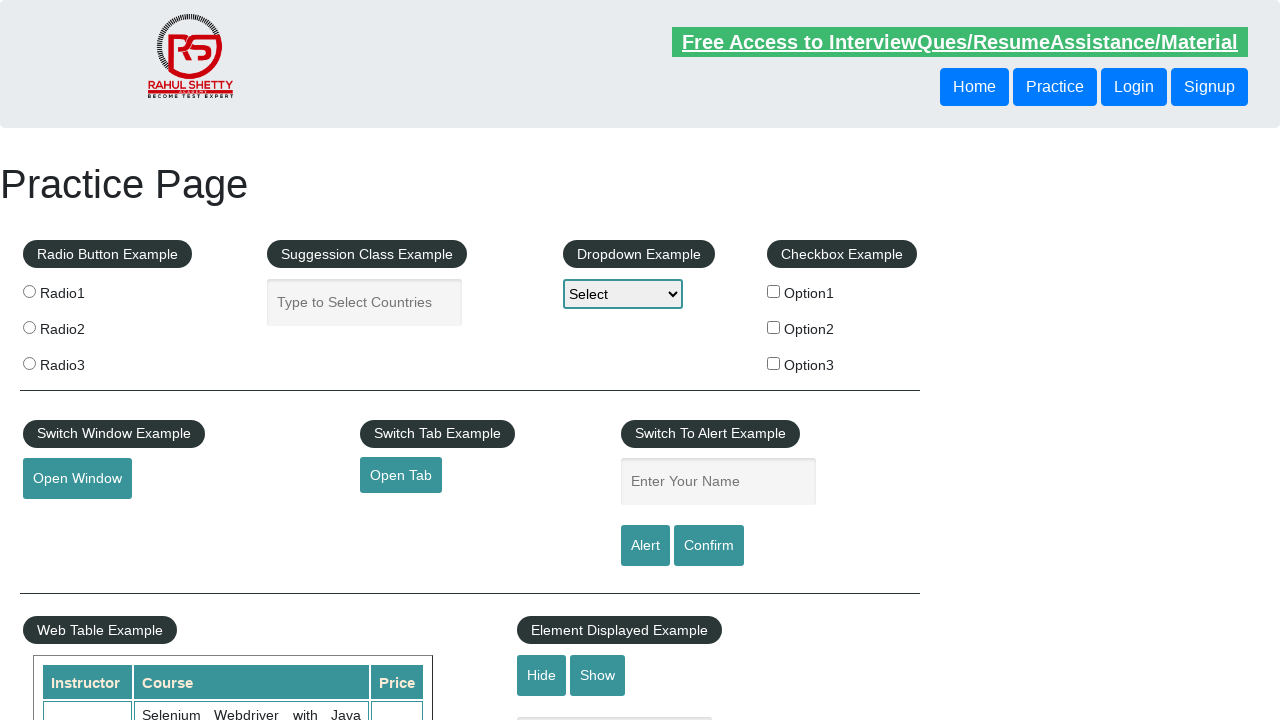

Checked checkbox option1 at (774, 291) on #checkBoxOption1
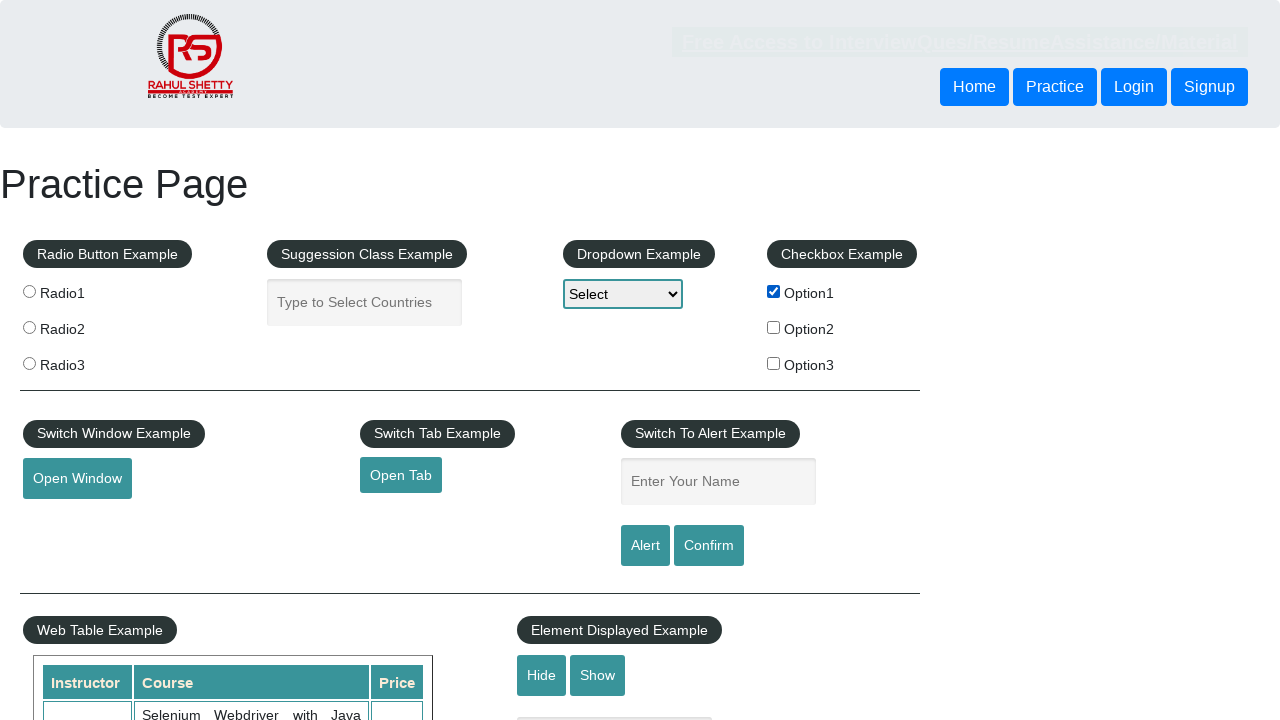

Verified checkbox option1 is checked
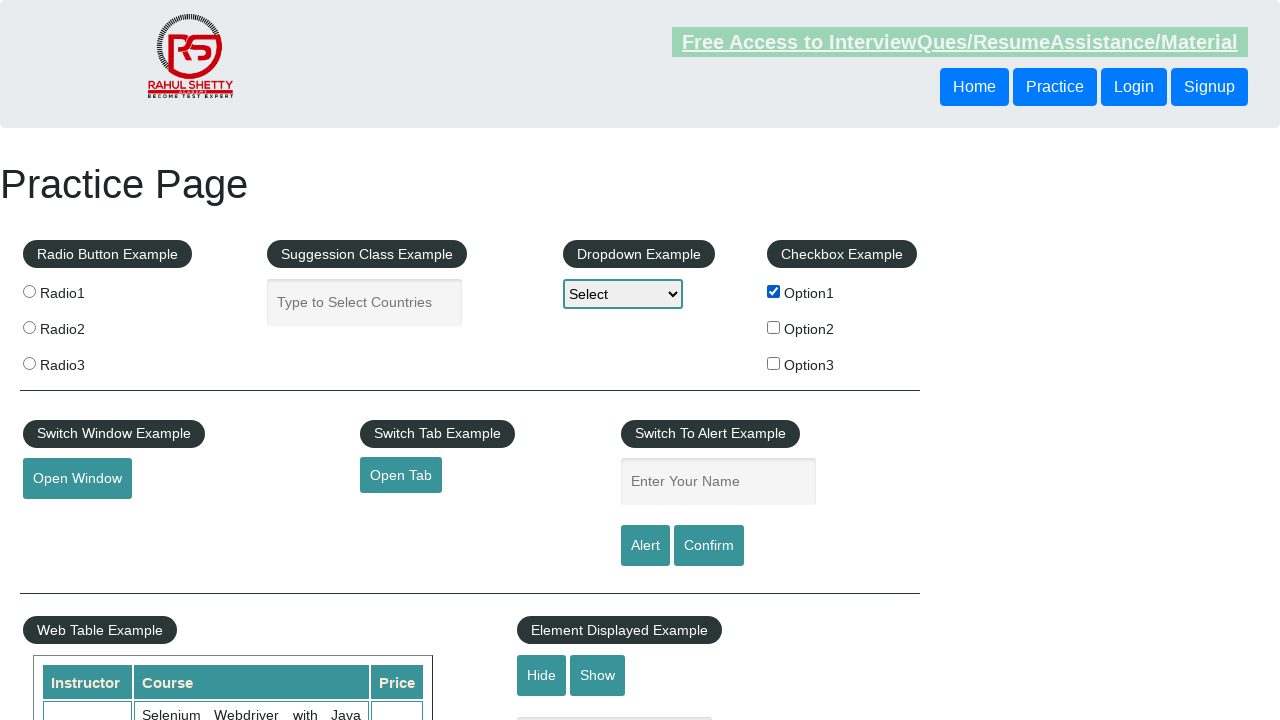

Verified checkbox option1 has correct value attribute
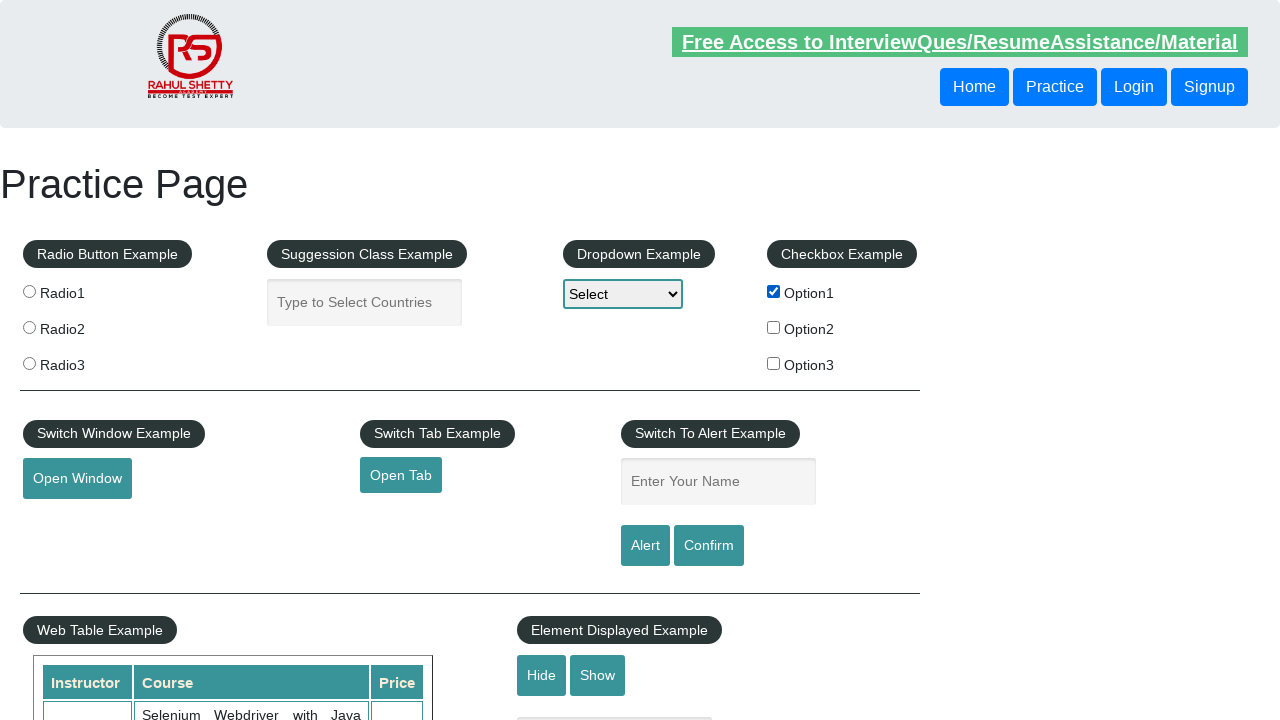

Unchecked checkbox option1 at (774, 291) on #checkBoxOption1
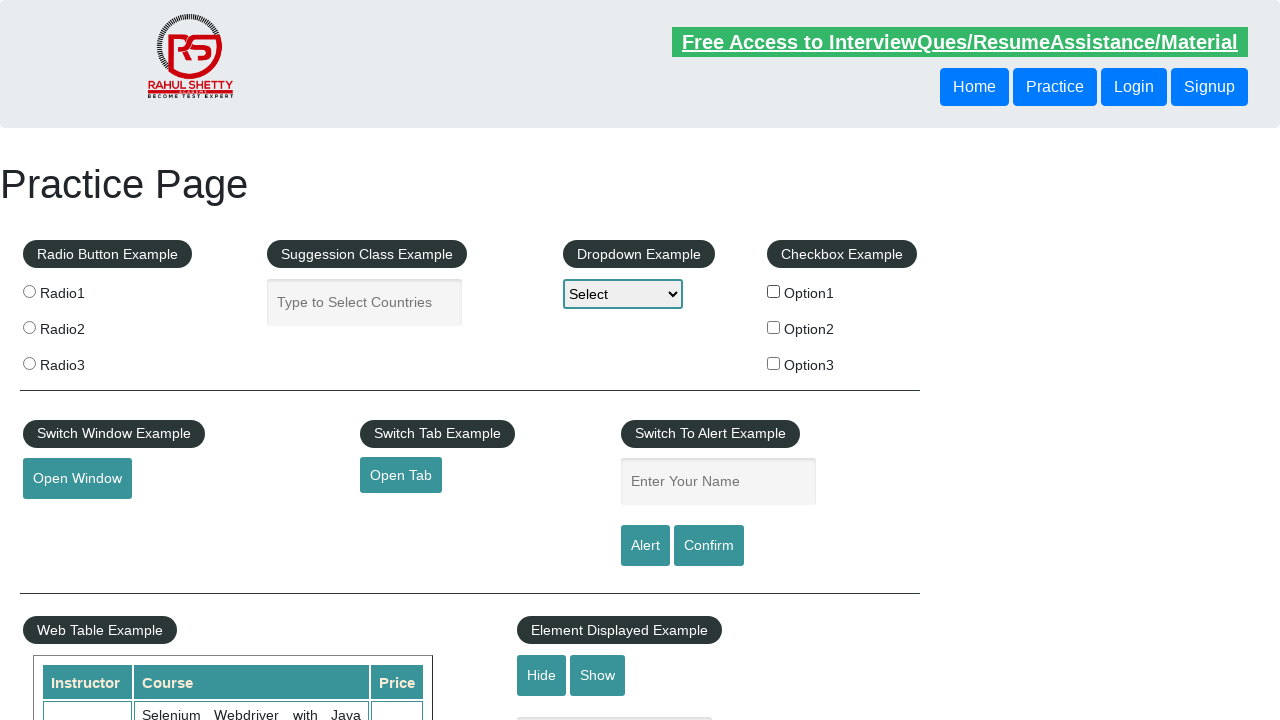

Verified checkbox option1 is now unchecked
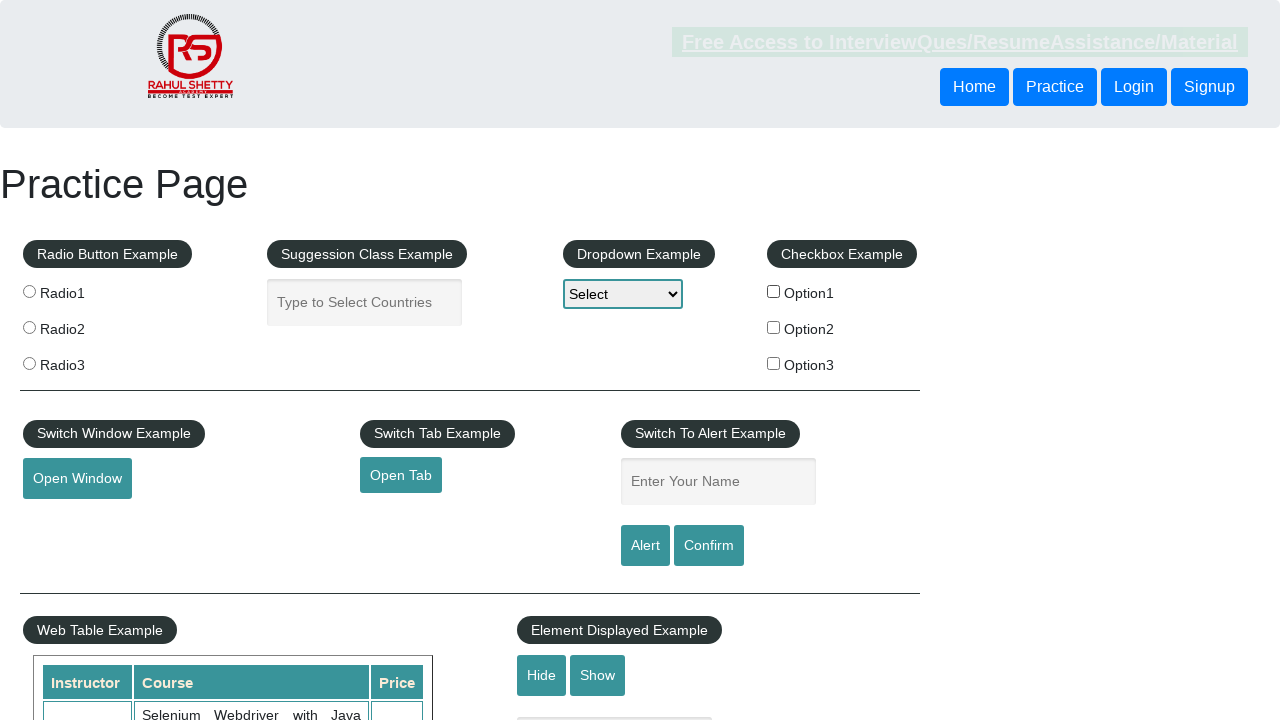

Checked checkbox option2 at (774, 327) on input[type='checkbox'][value='option2']
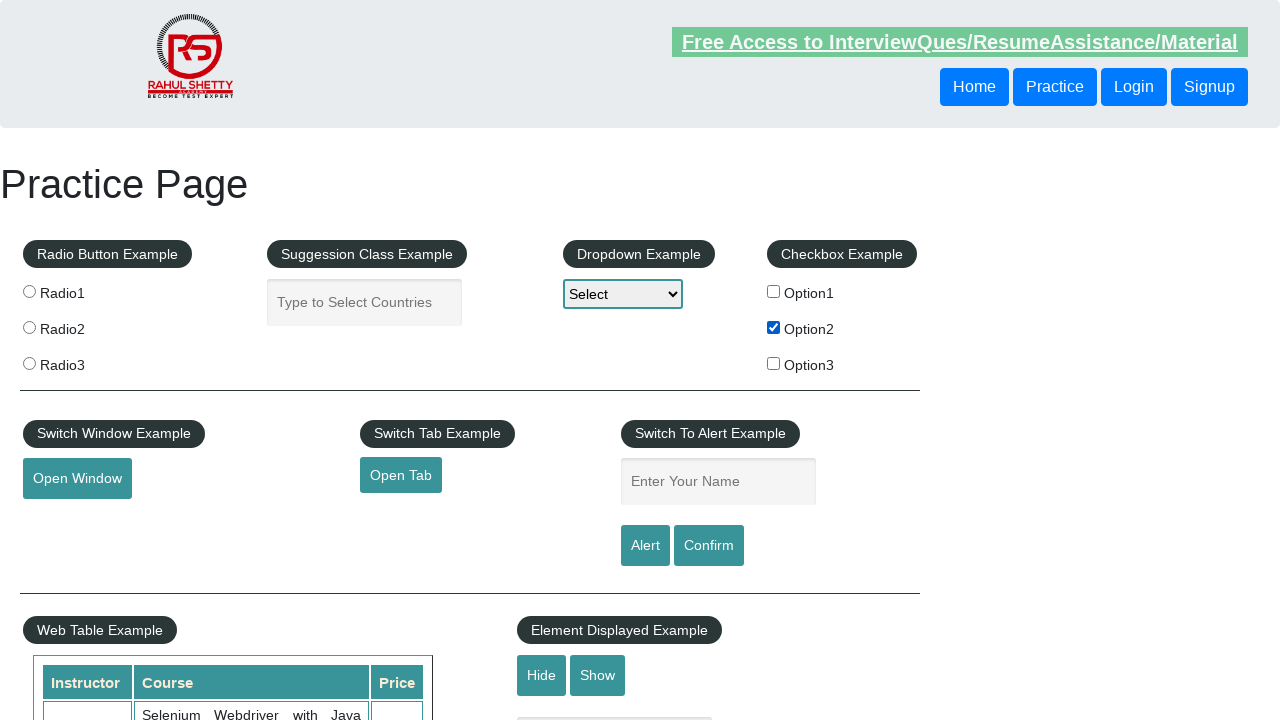

Checked checkbox option3 at (774, 363) on input[type='checkbox'][value='option3']
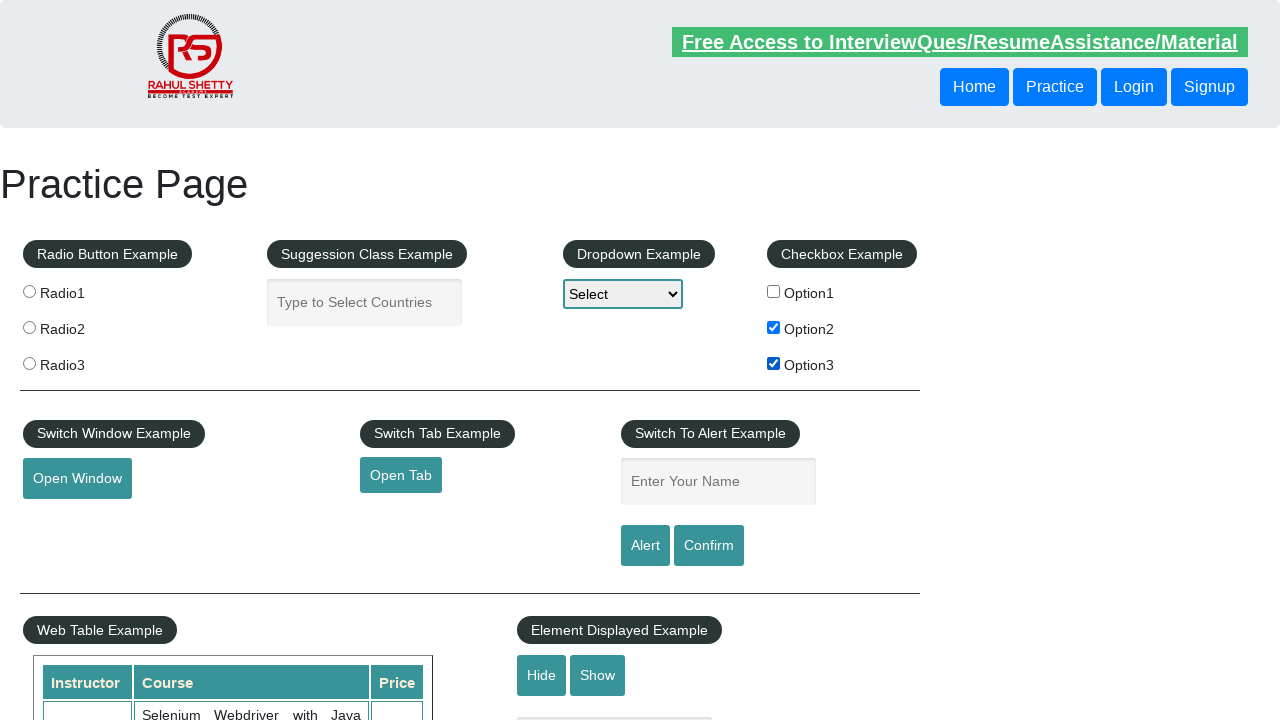

Selected option2 from static dropdown on select
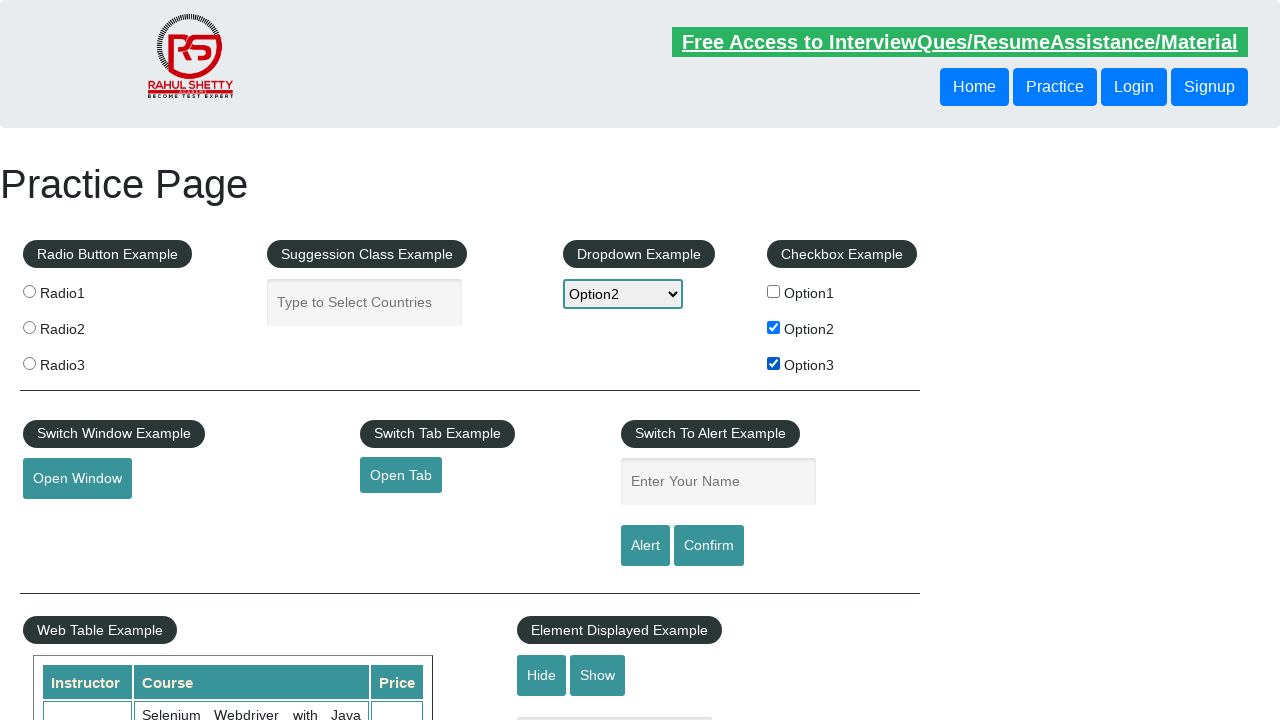

Verified option2 is selected in dropdown
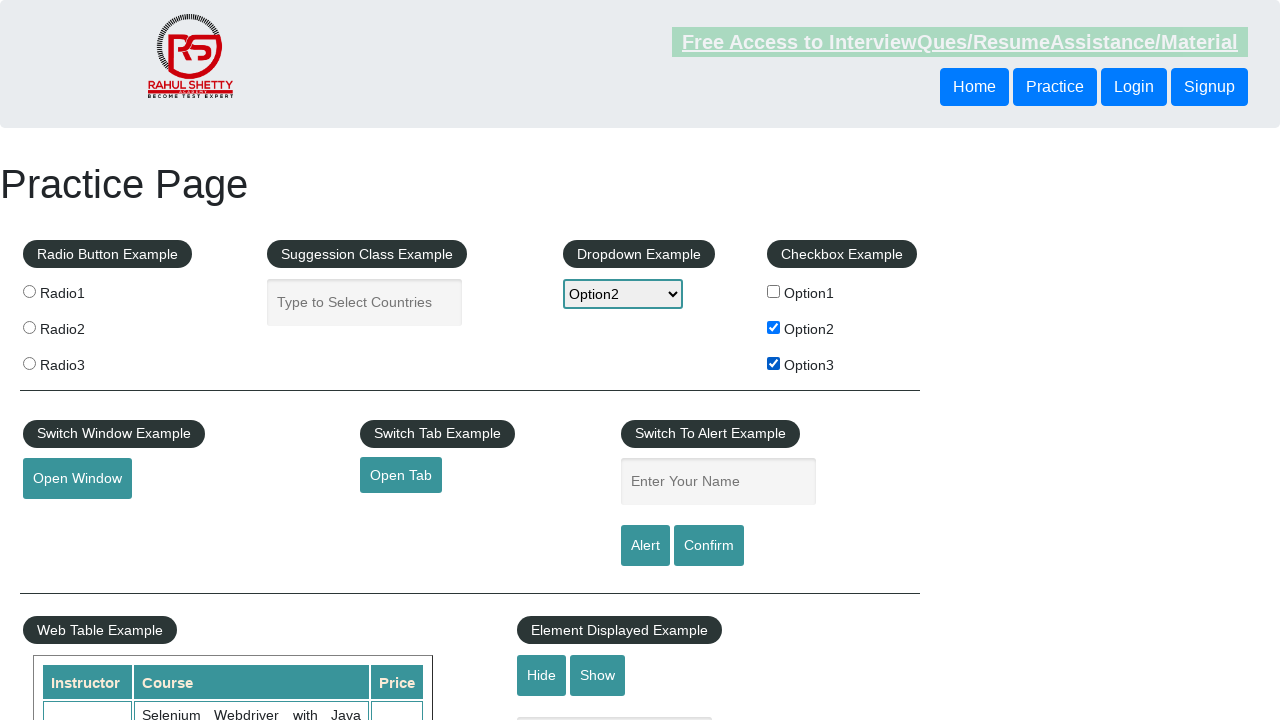

Typed 'ind' in autocomplete field on #autocomplete
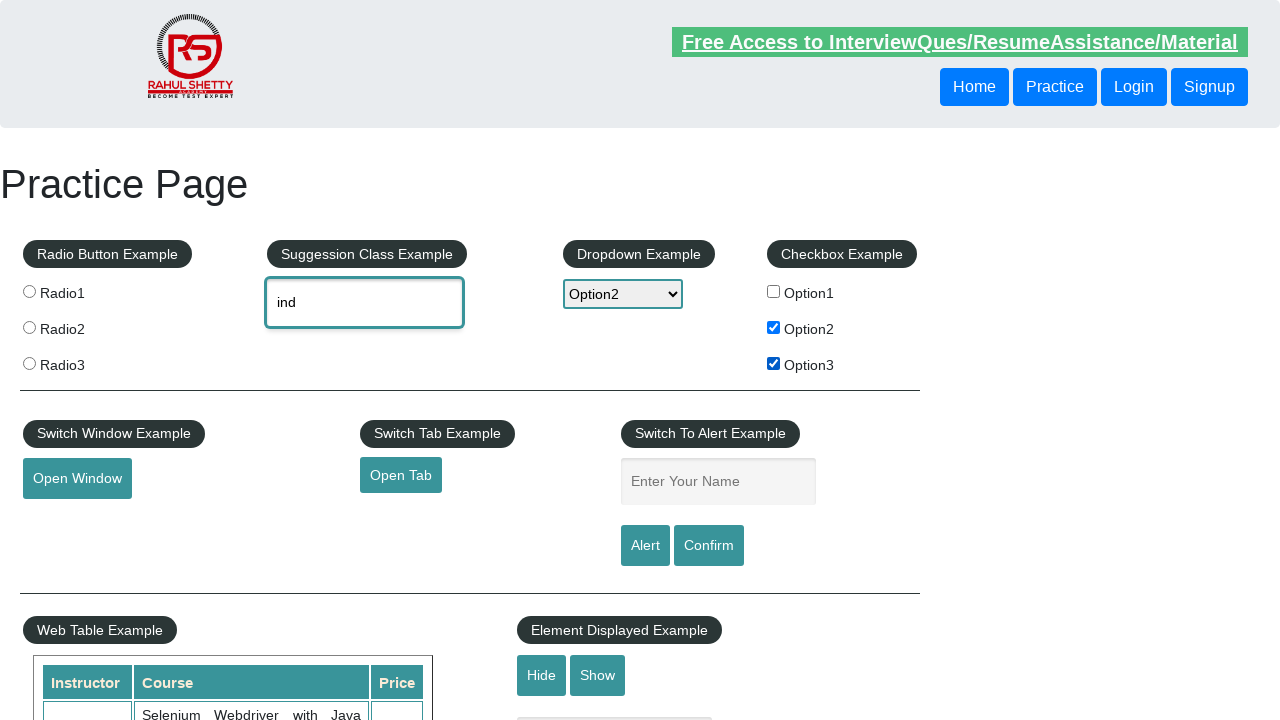

Dynamic dropdown menu items loaded
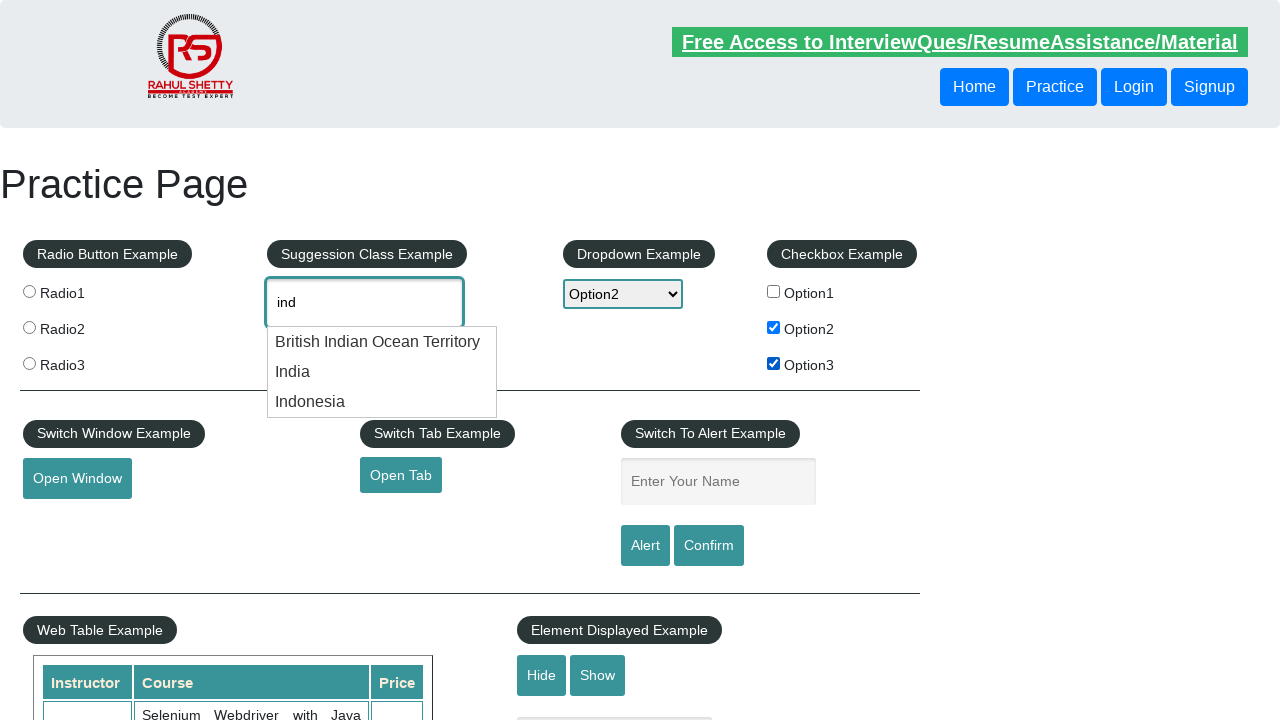

Selected 'India' from dynamic dropdown at (382, 372) on .ui-menu-item >> nth=1
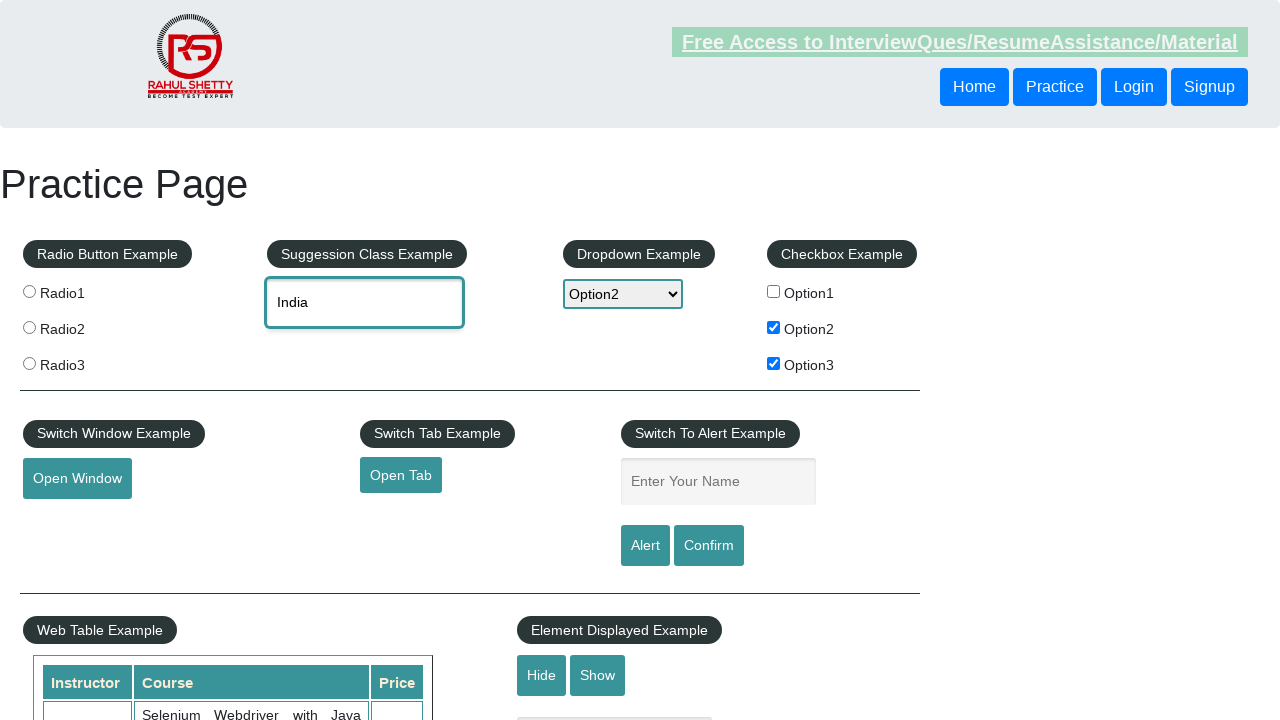

Verified autocomplete field contains 'India'
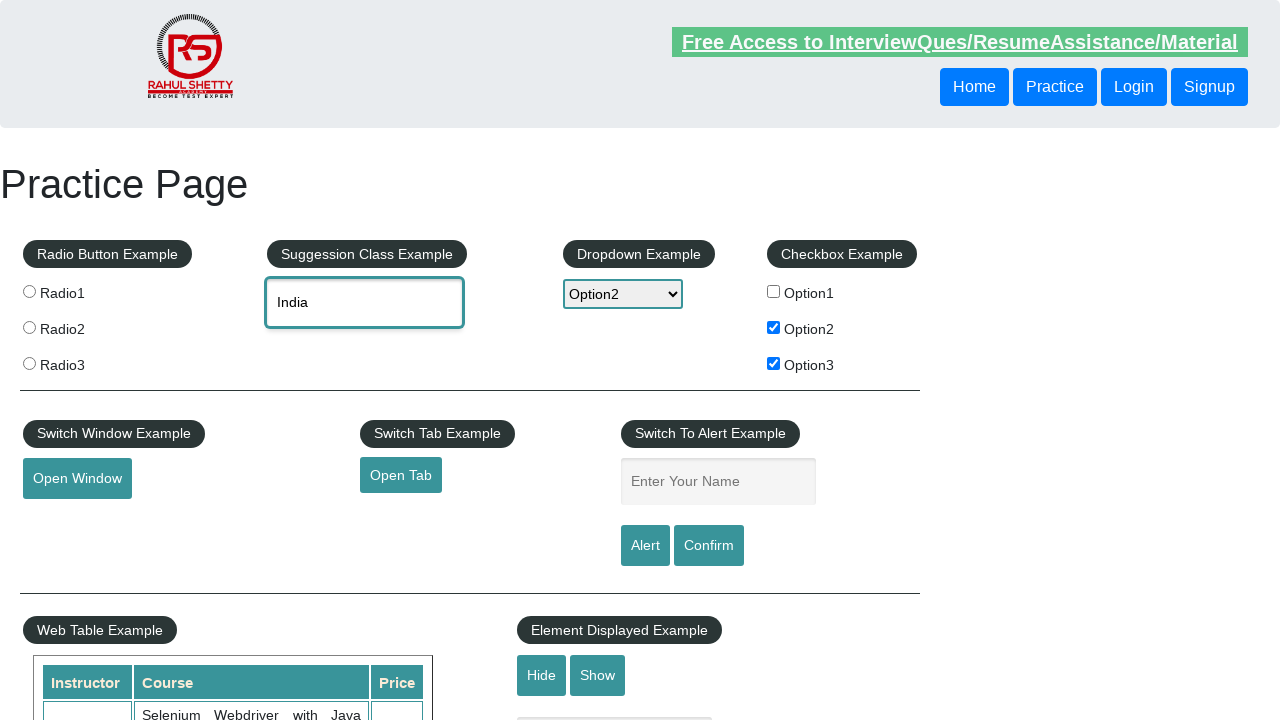

Verified displayed-text element is visible
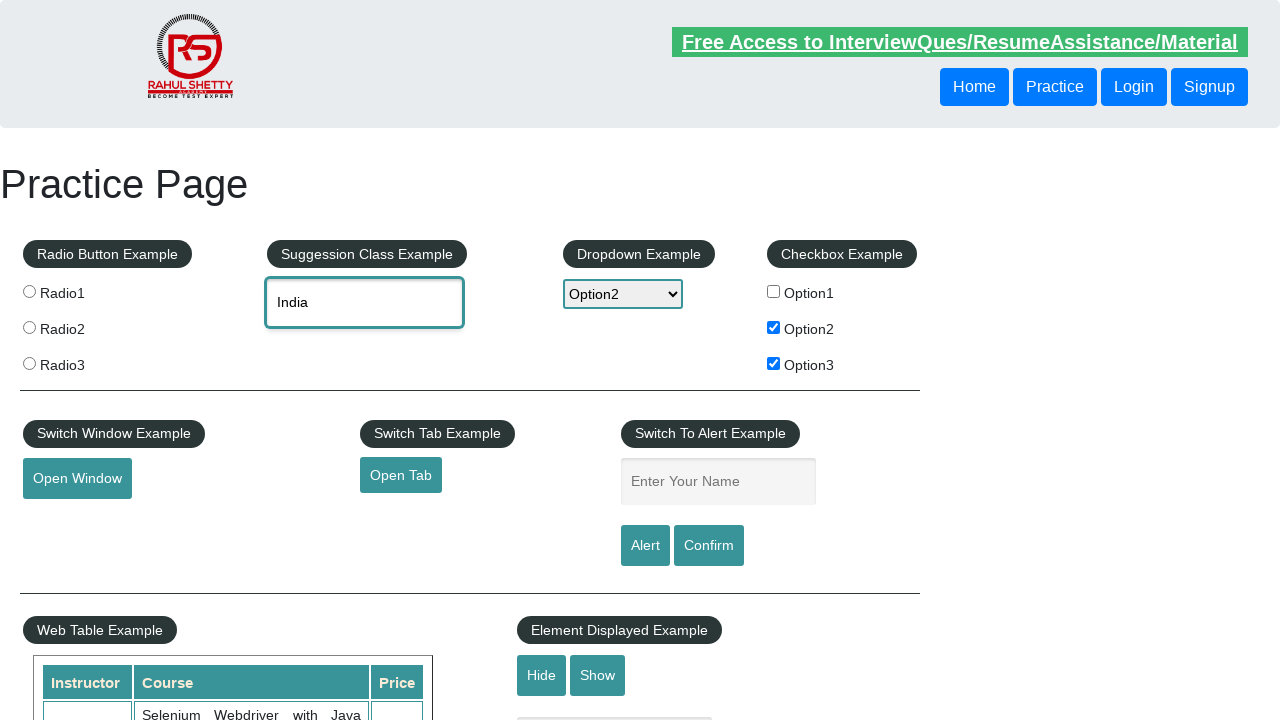

Clicked hide-textbox button at (542, 675) on #hide-textbox
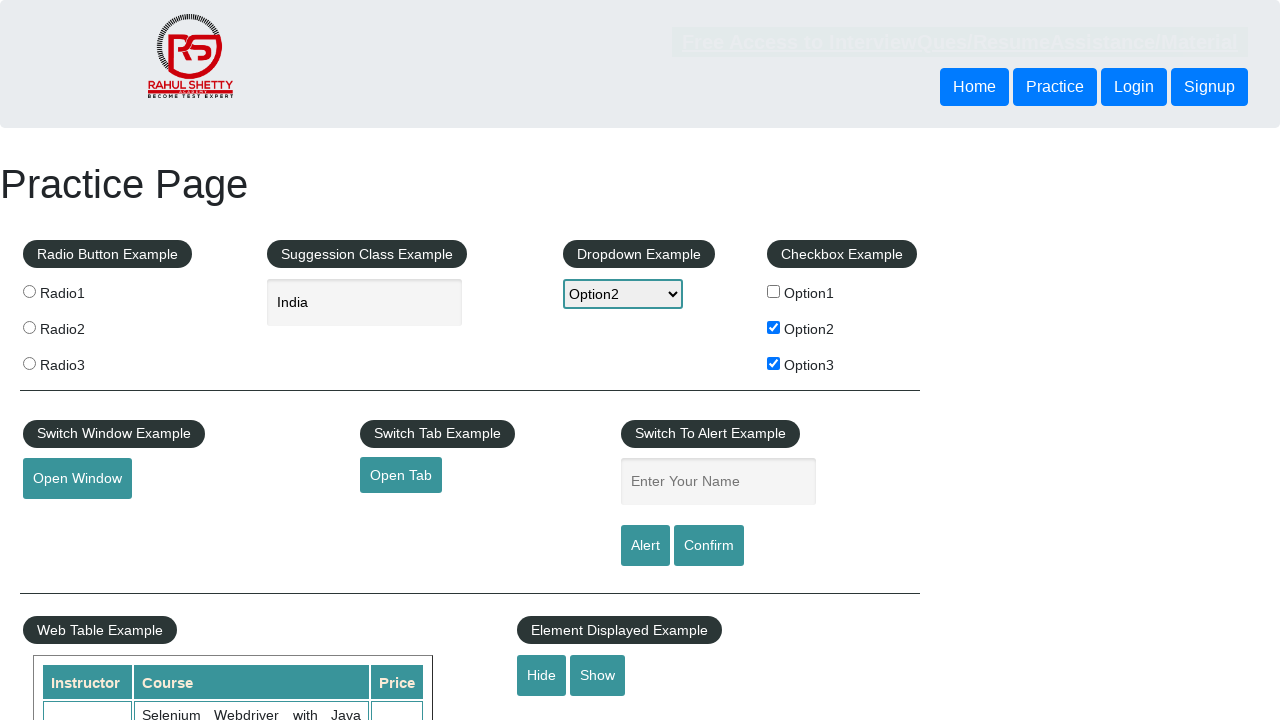

Waited for displayed-text element to be hidden
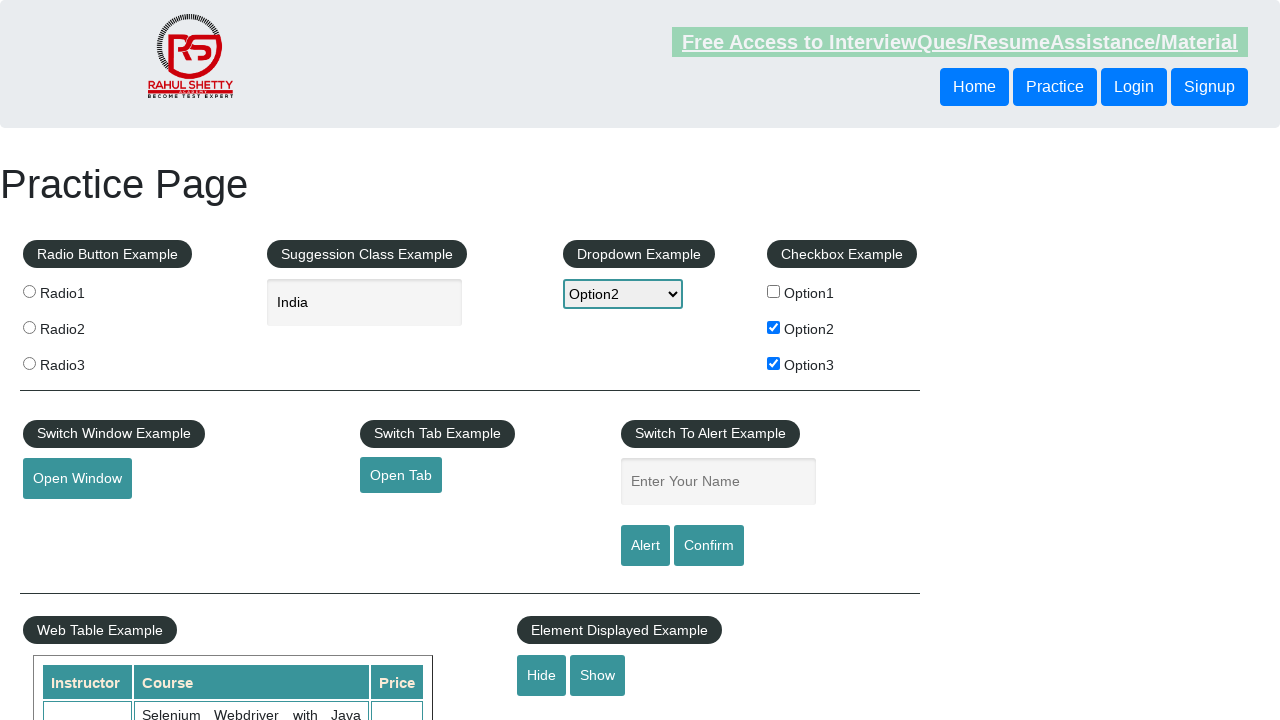

Verified displayed-text element is now hidden
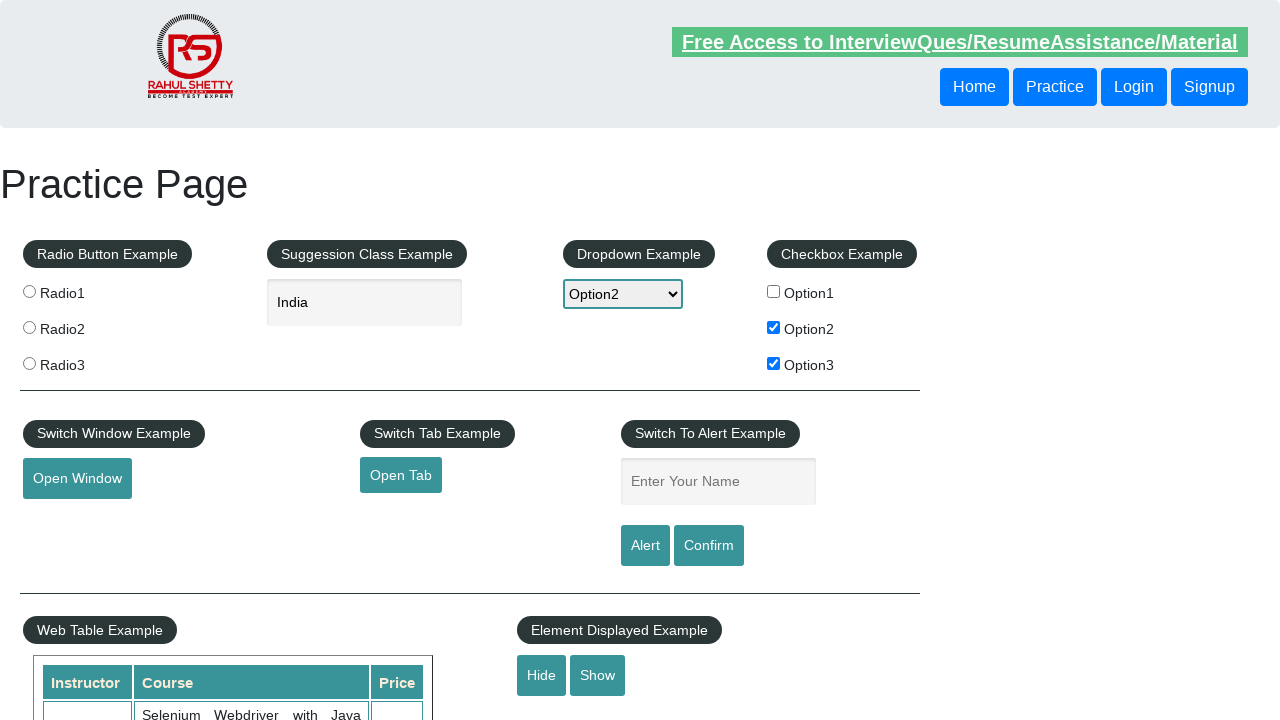

Clicked show-textbox button at (598, 675) on #show-textbox
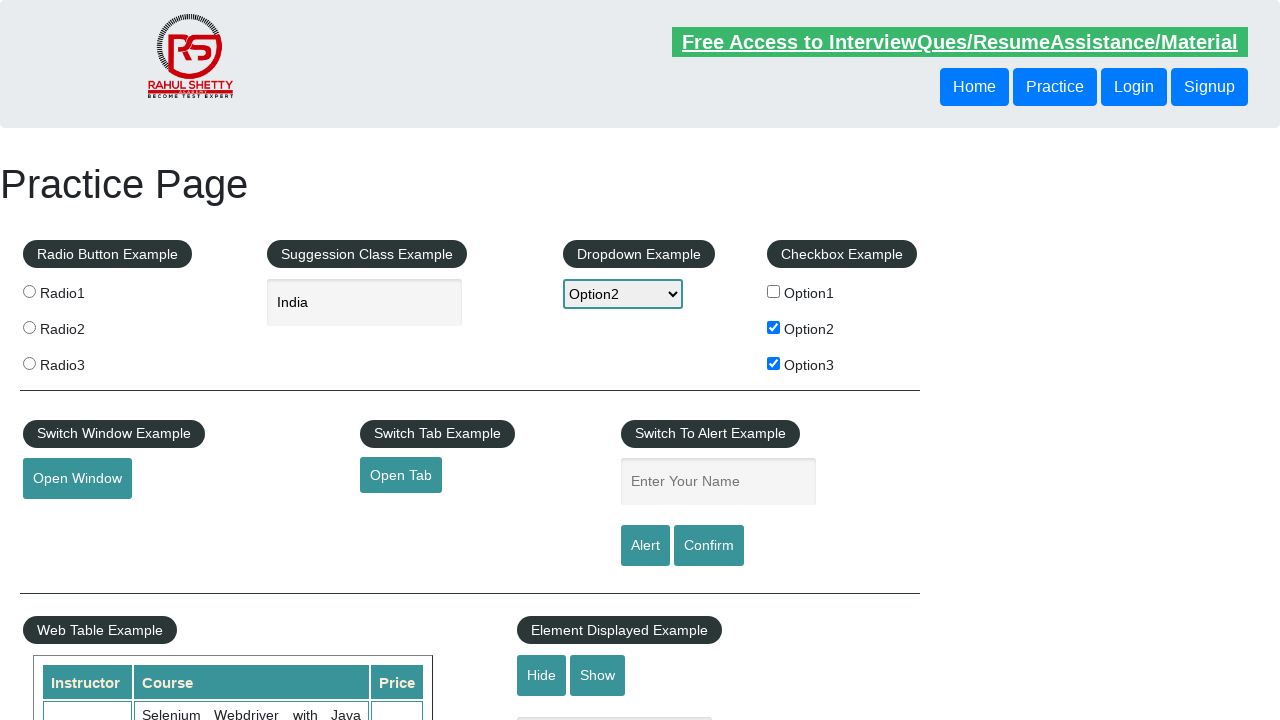

Waited for displayed-text element to be visible
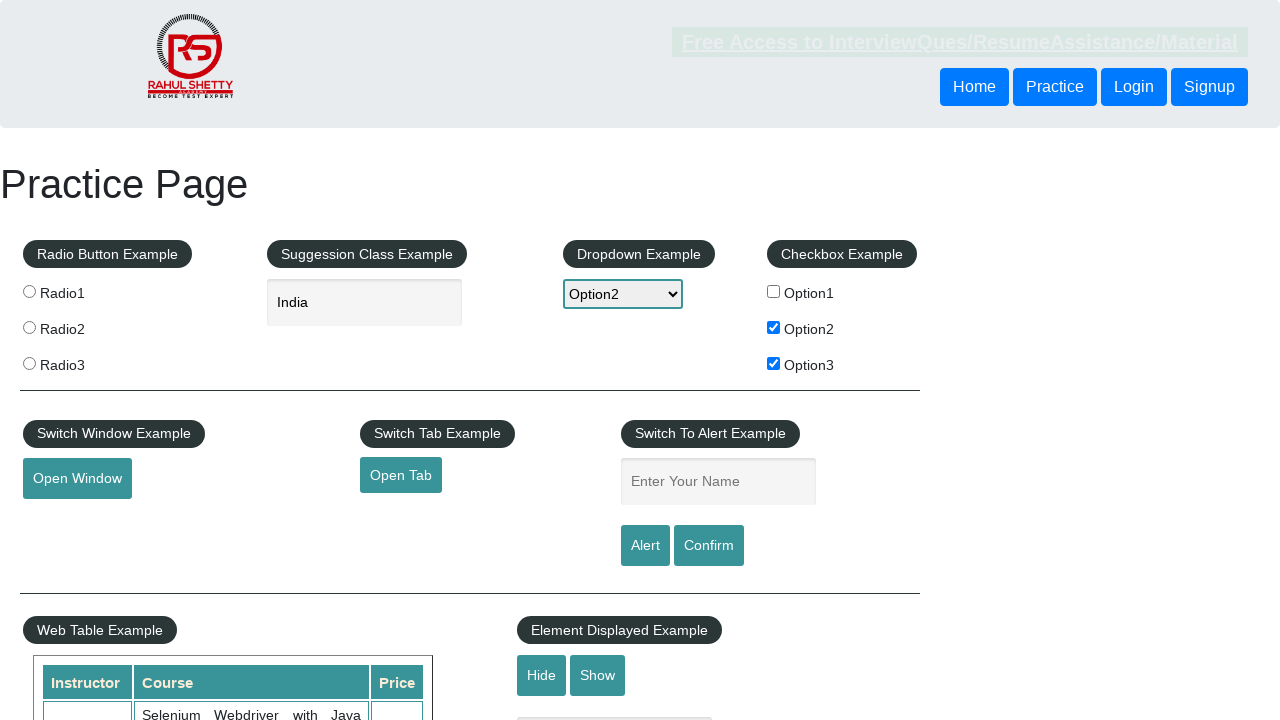

Verified displayed-text element is visible again
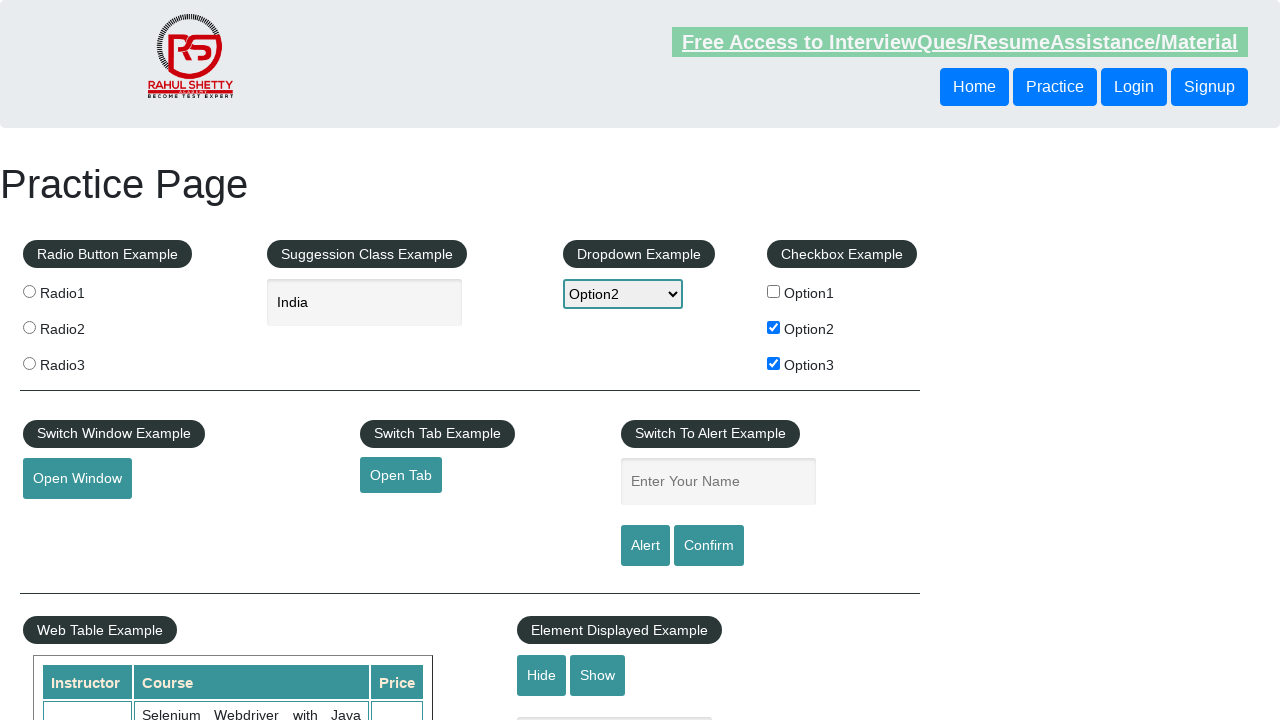

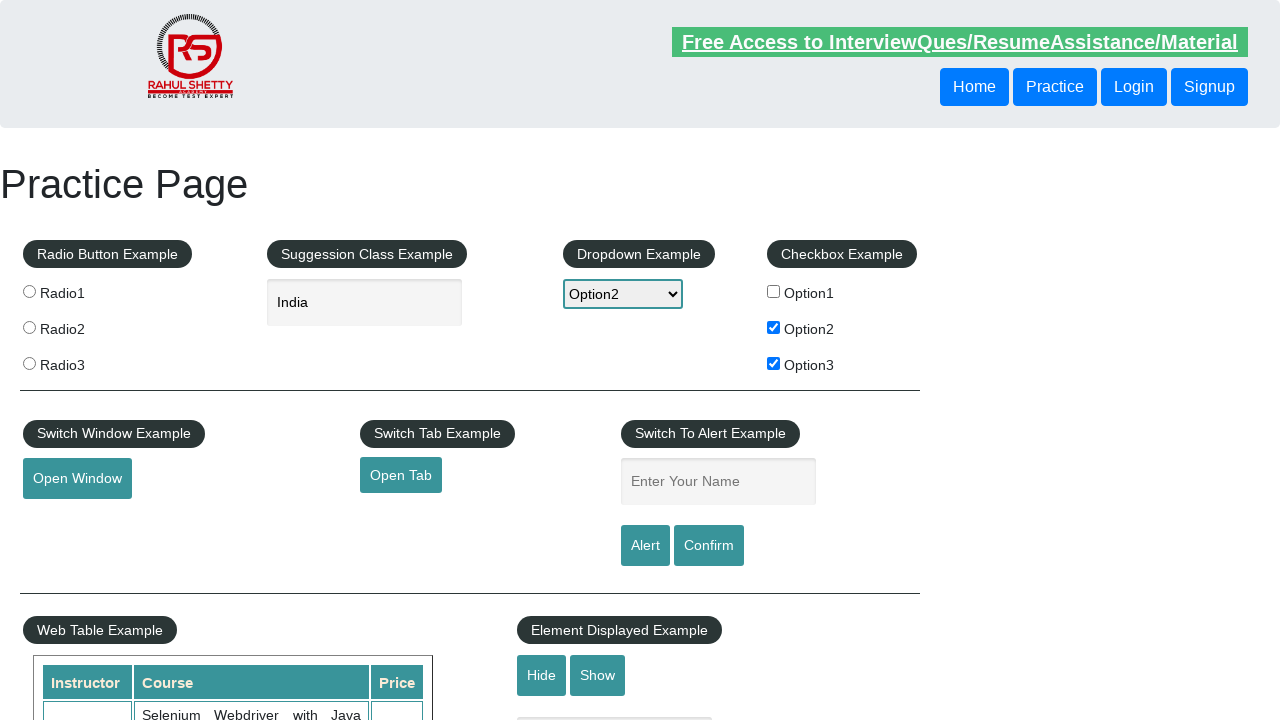